Tests number input functionality by entering a number, clicking the result button to display the entered value, and then clearing the result

Starting URL: https://kristinek.github.io/site/examples/actions

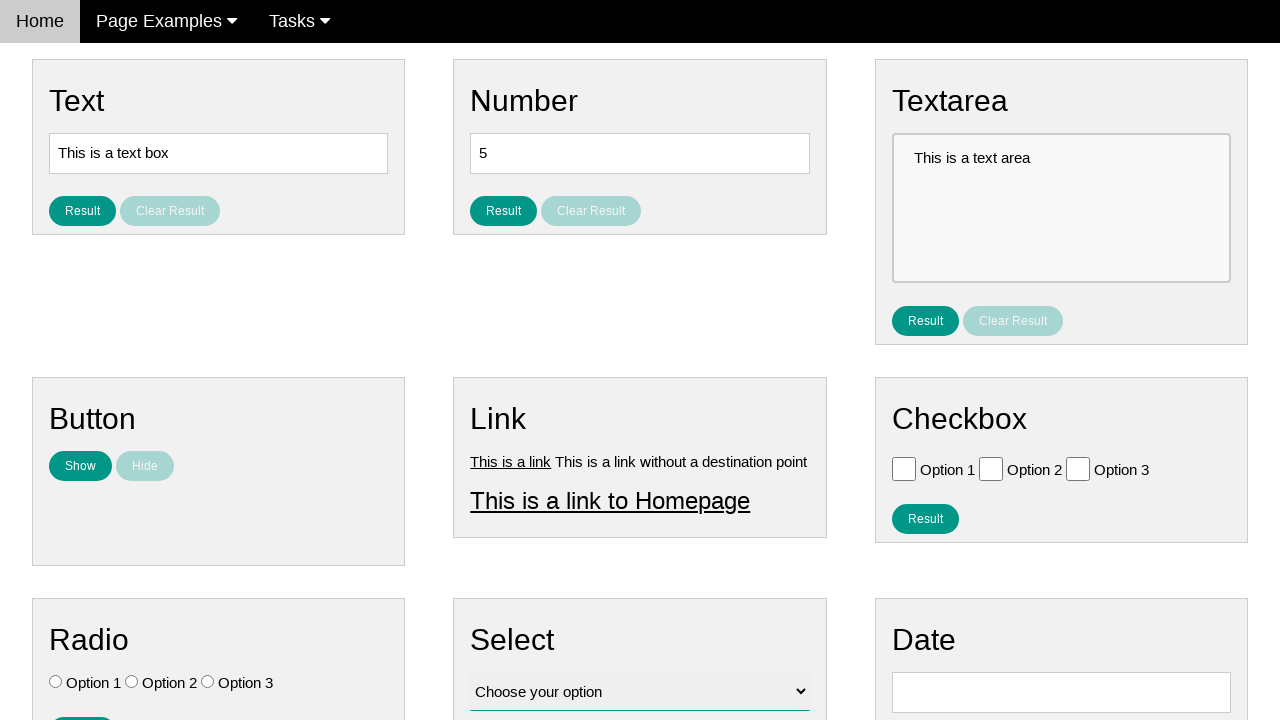

Entered number '9' in the number input field on input[name='vfb-9']
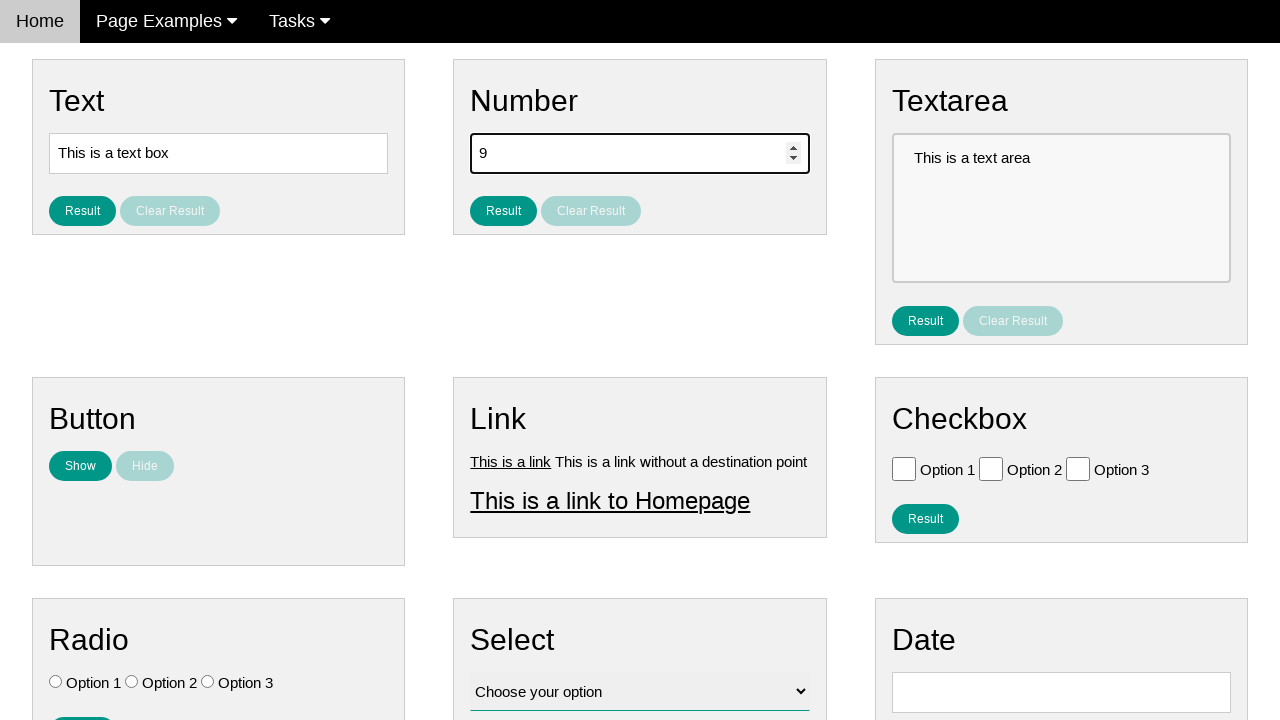

Located clear result button
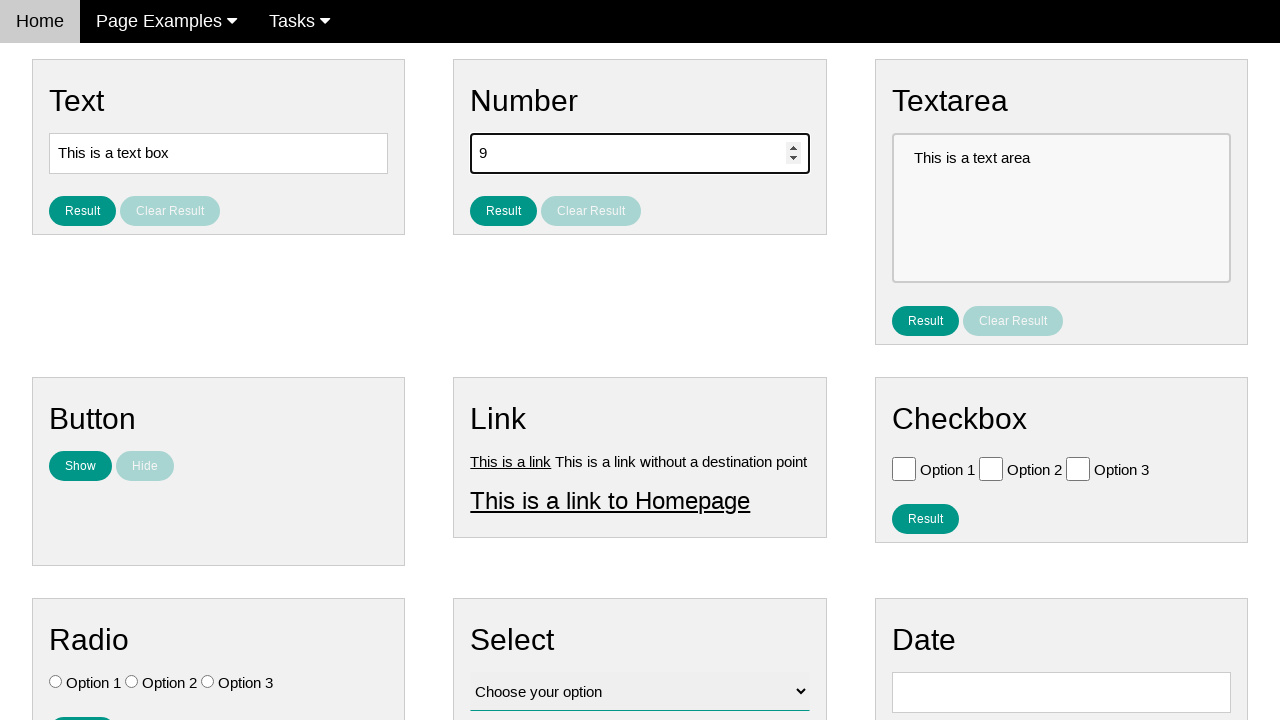

Verified clear result button is not enabled initially
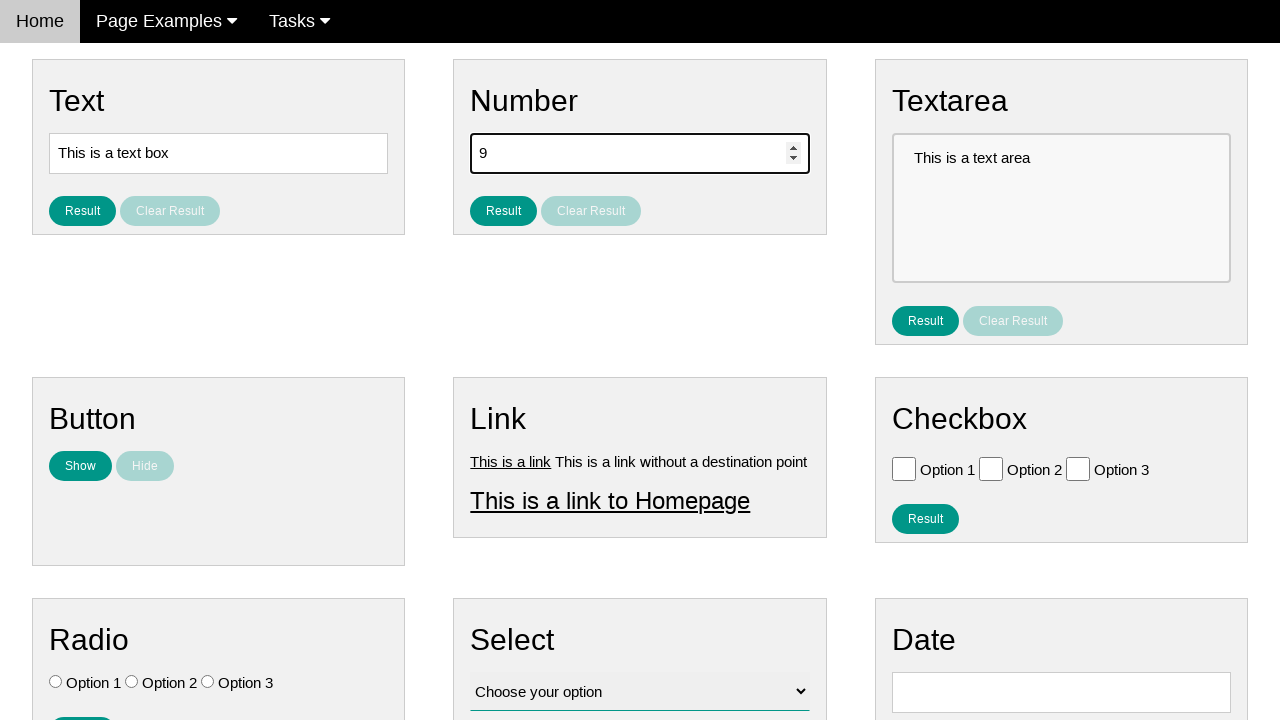

Located result text element
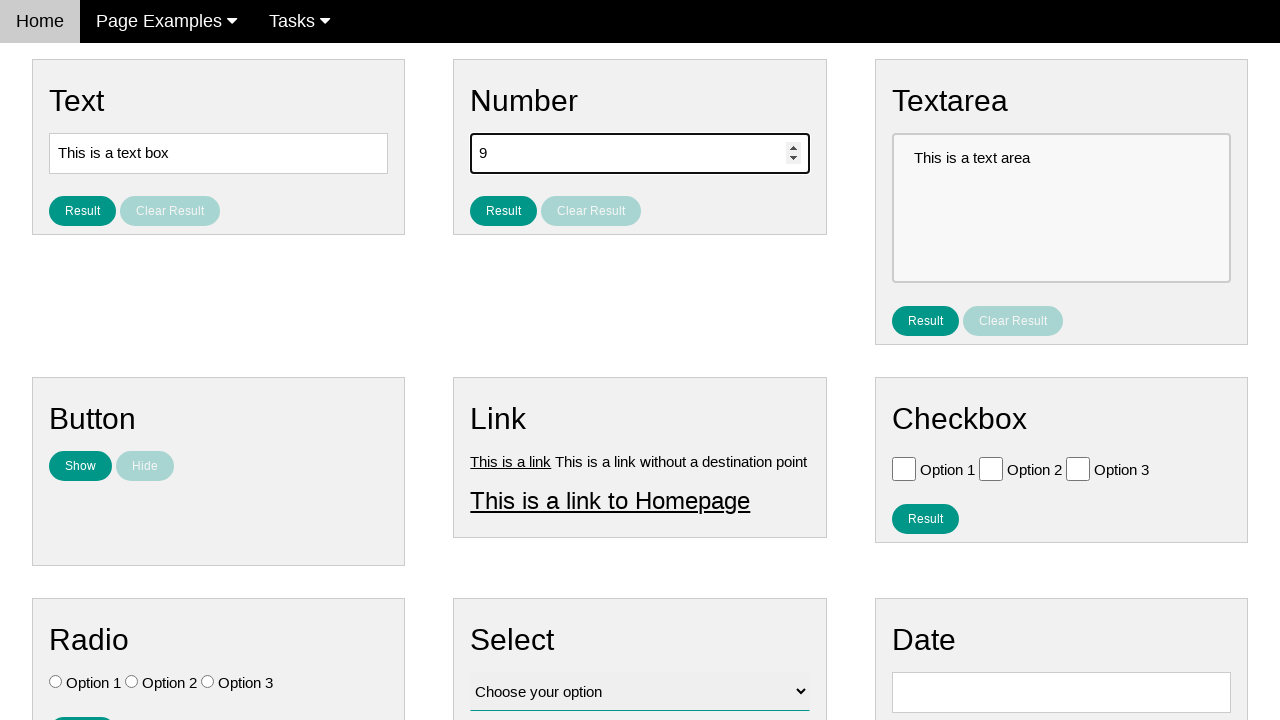

Verified result text is not visible initially
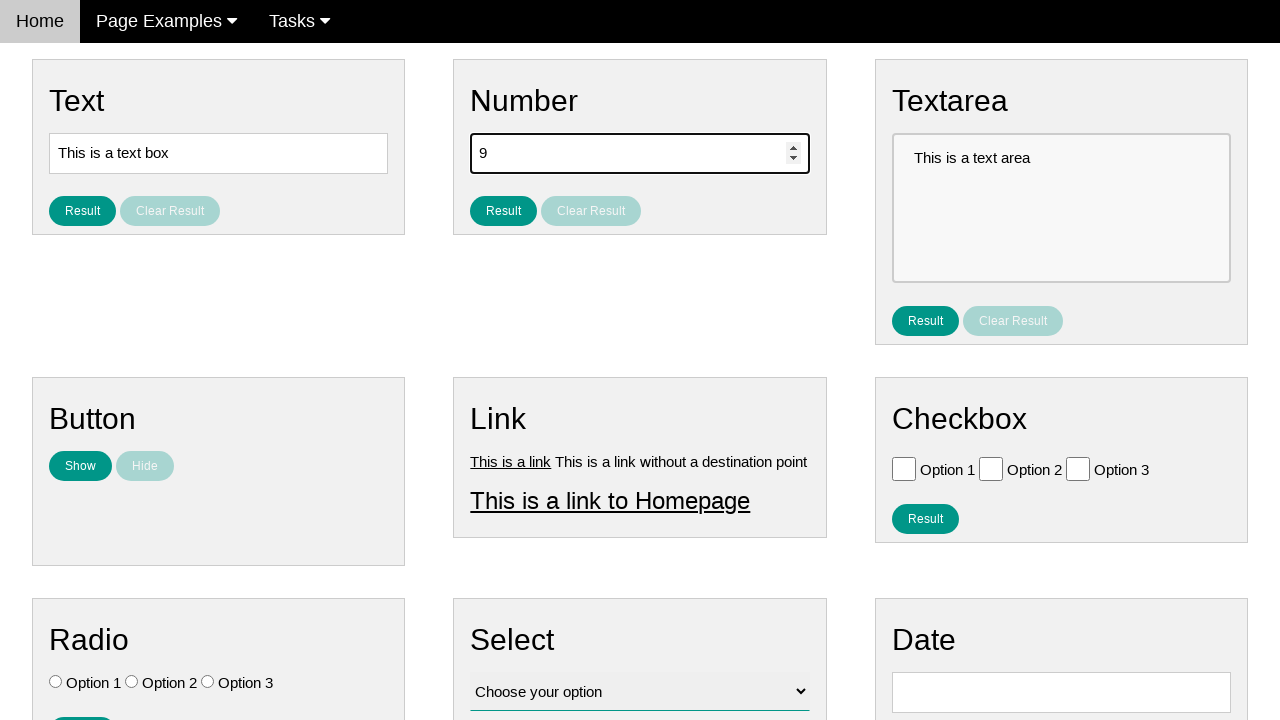

Clicked Result button to display entered number at (504, 211) on #result_button_number
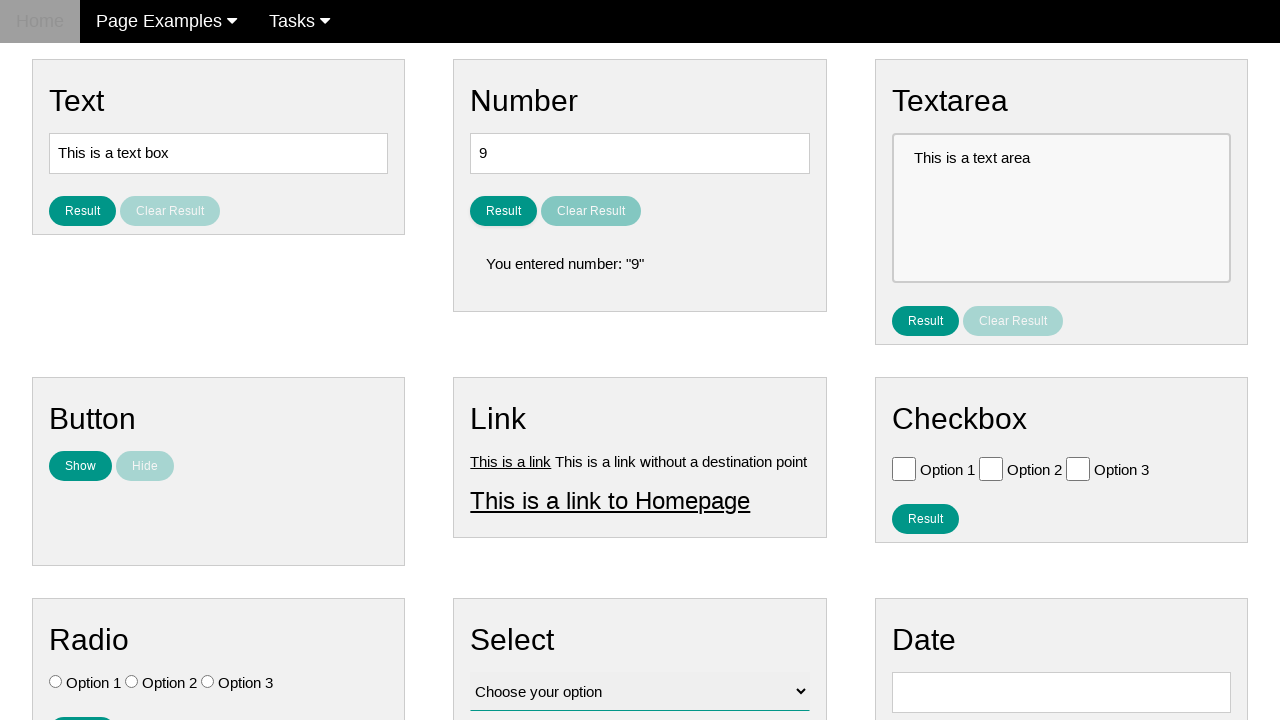

Verified result text is now visible
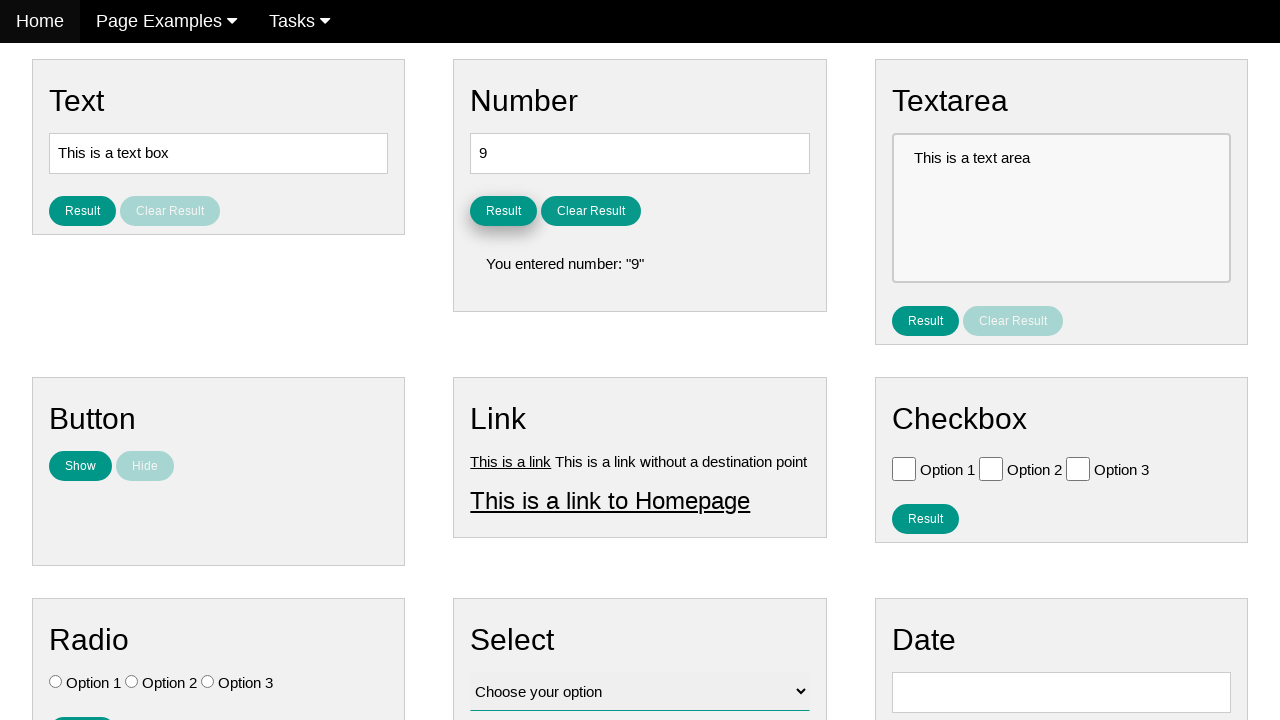

Verified result displays correct text: 'You entered number: "9"'
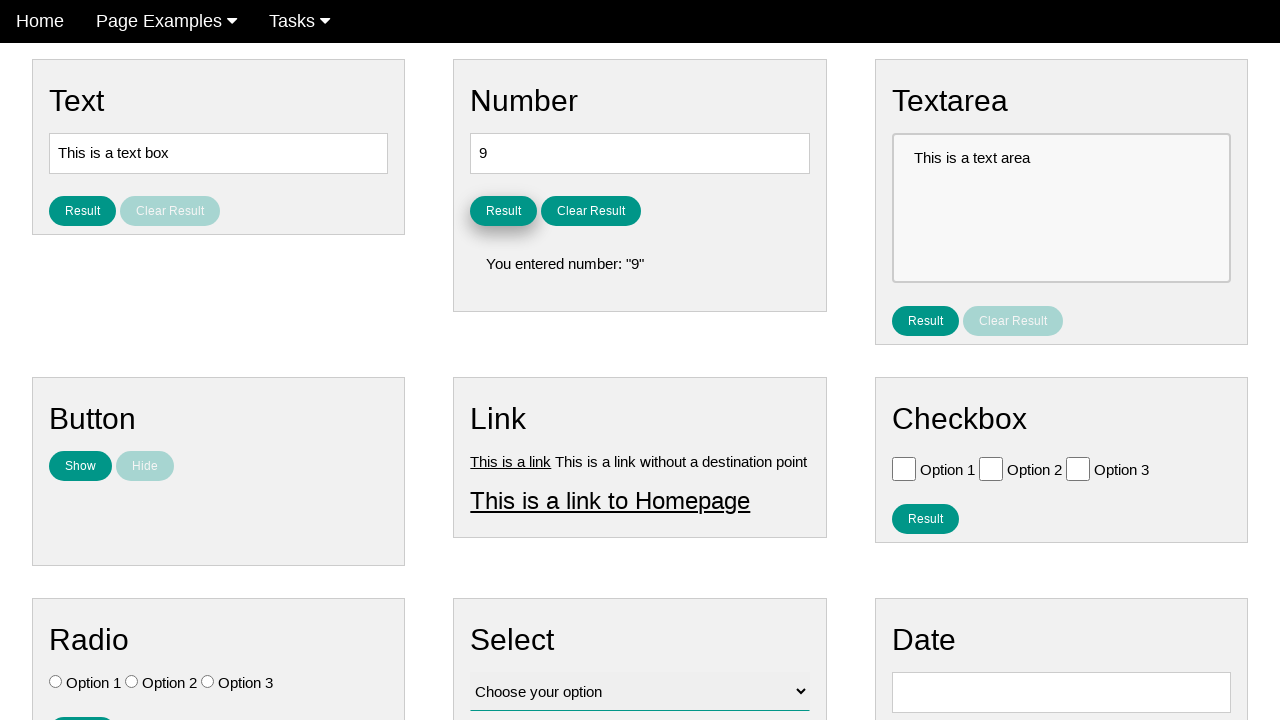

Clicked Clear Result button to clear the result at (591, 211) on #clear_result_button_number
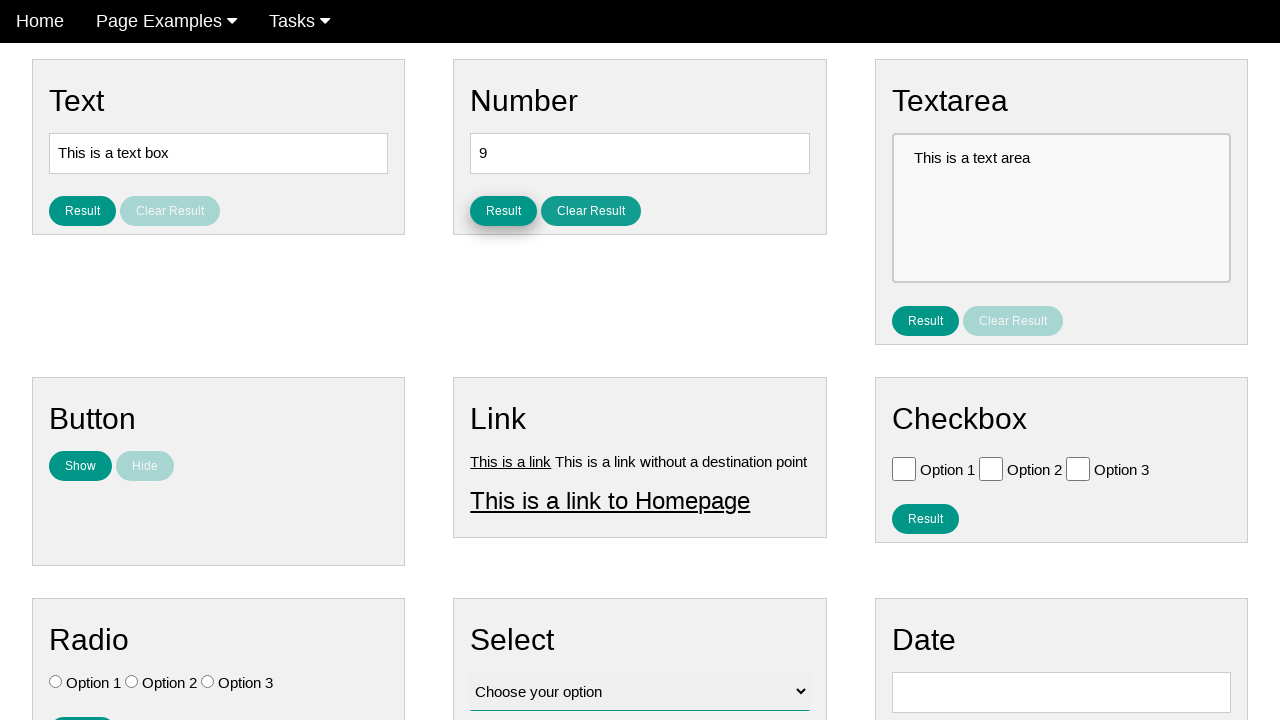

Verified result text is no longer displayed after clearing
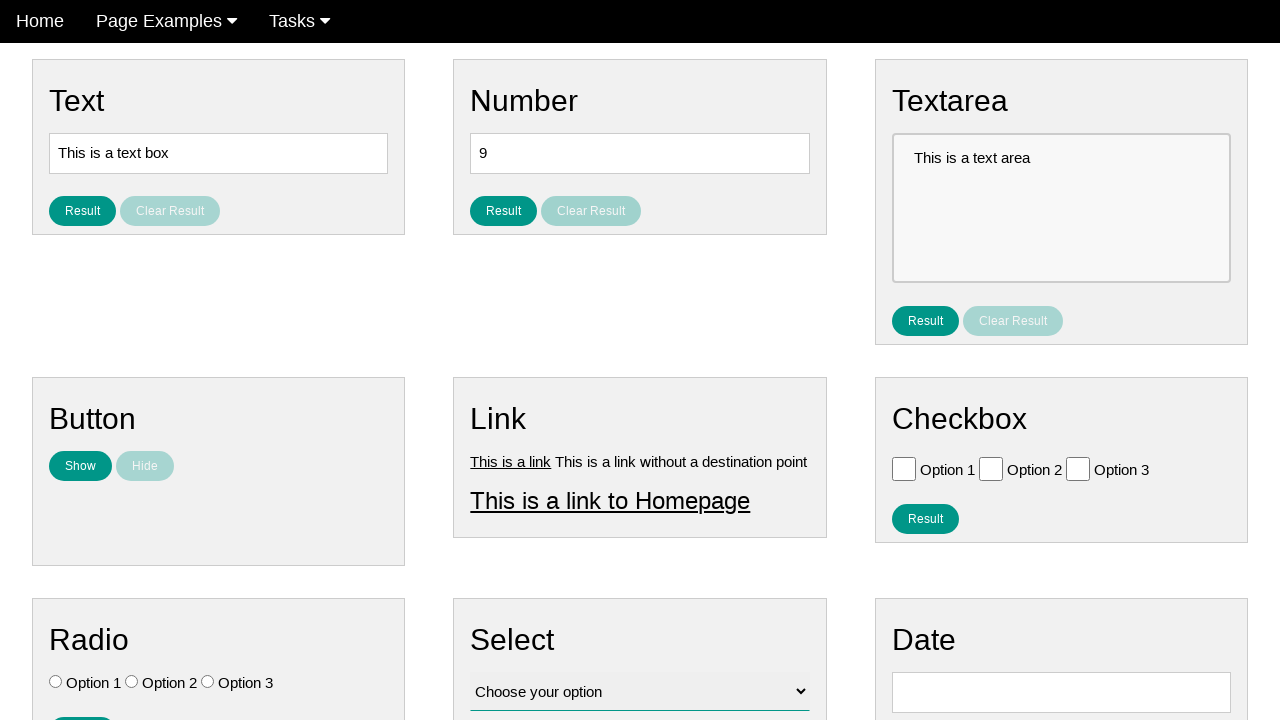

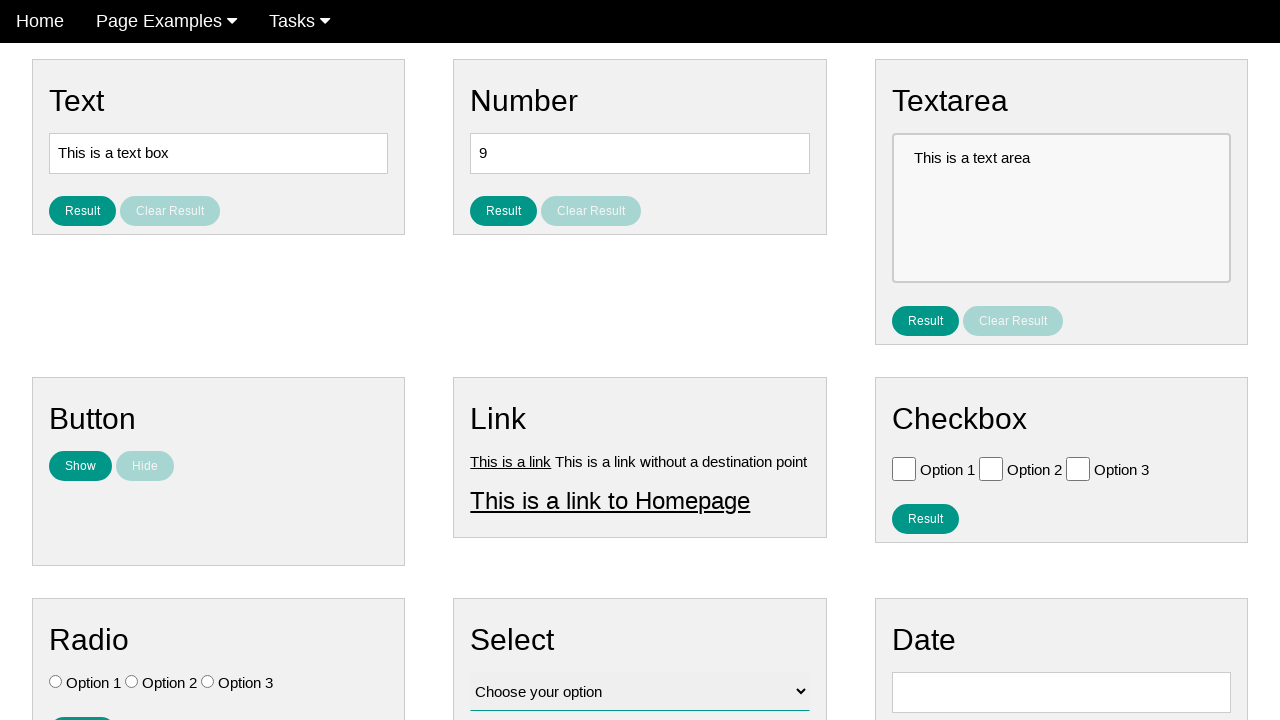